Tests an Angular practice form by filling out various fields including name, email, password, checkbox, dropdown, radio button, and date, then submitting the form and verifying success message

Starting URL: https://rahulshettyacademy.com/angularpractice/

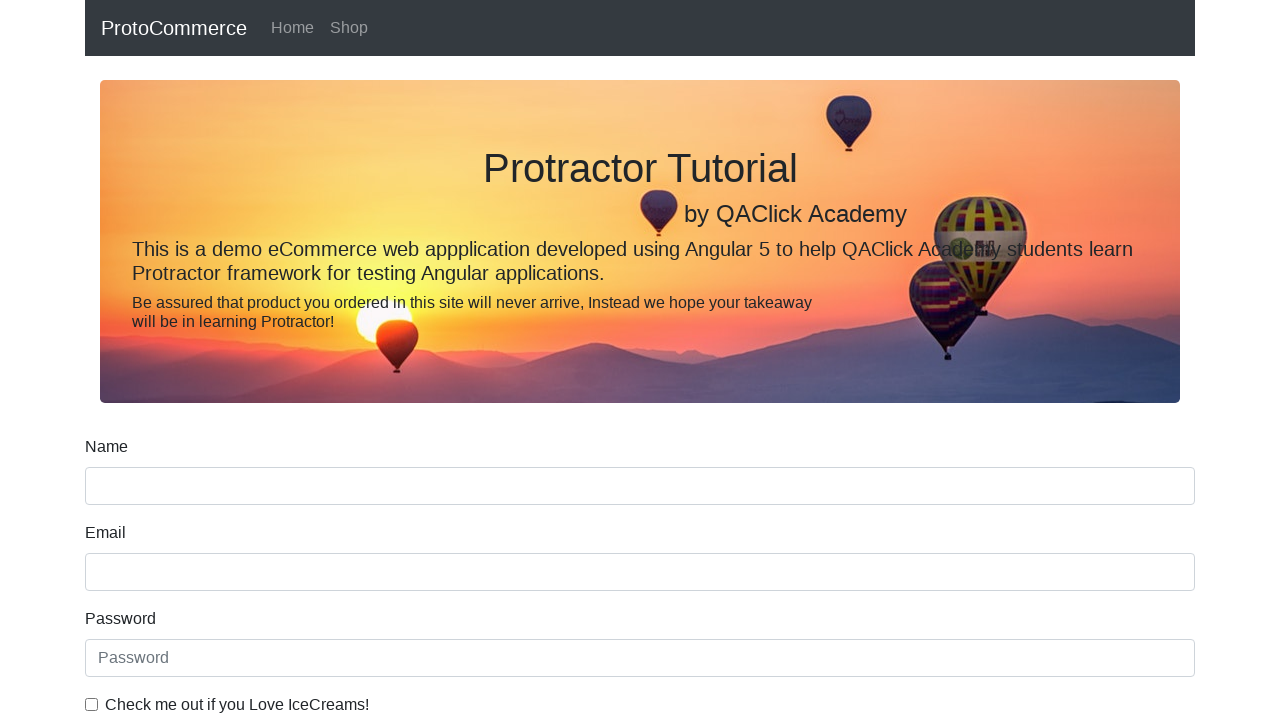

Filled name field with 'TestUser456' on input[name='name']
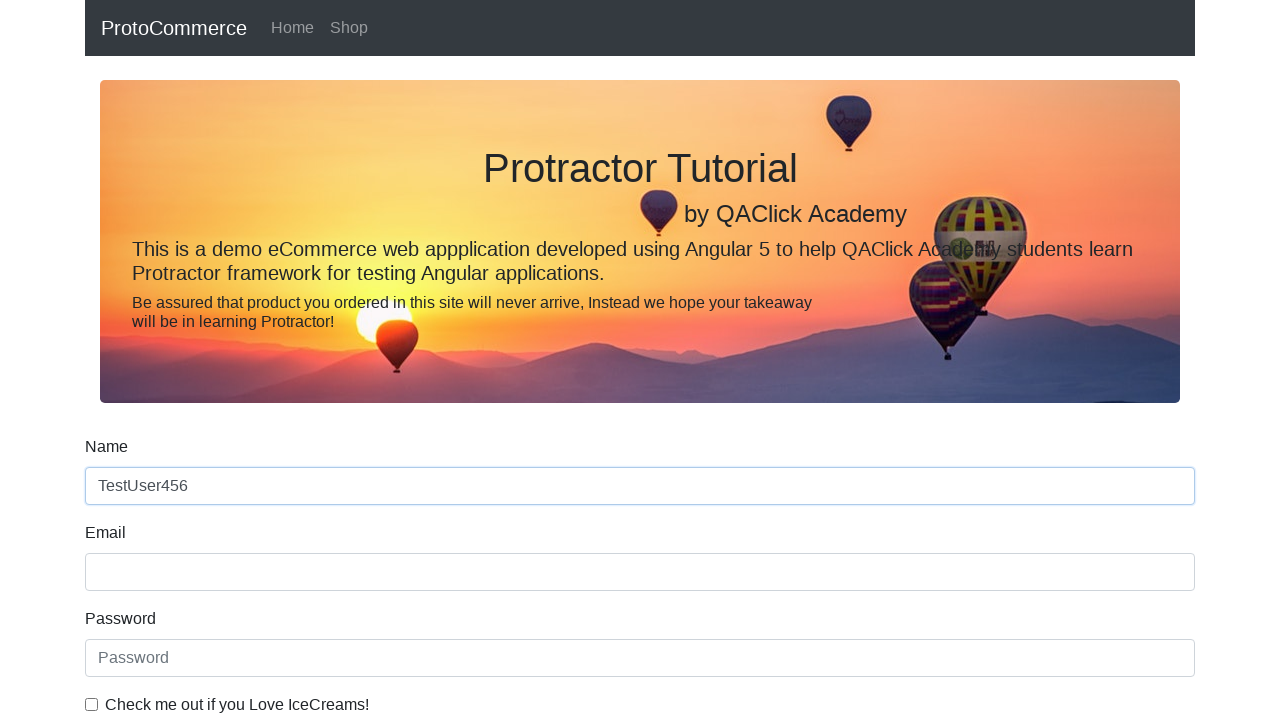

Filled email field with 'testuser456@example.com' on input[name='email']
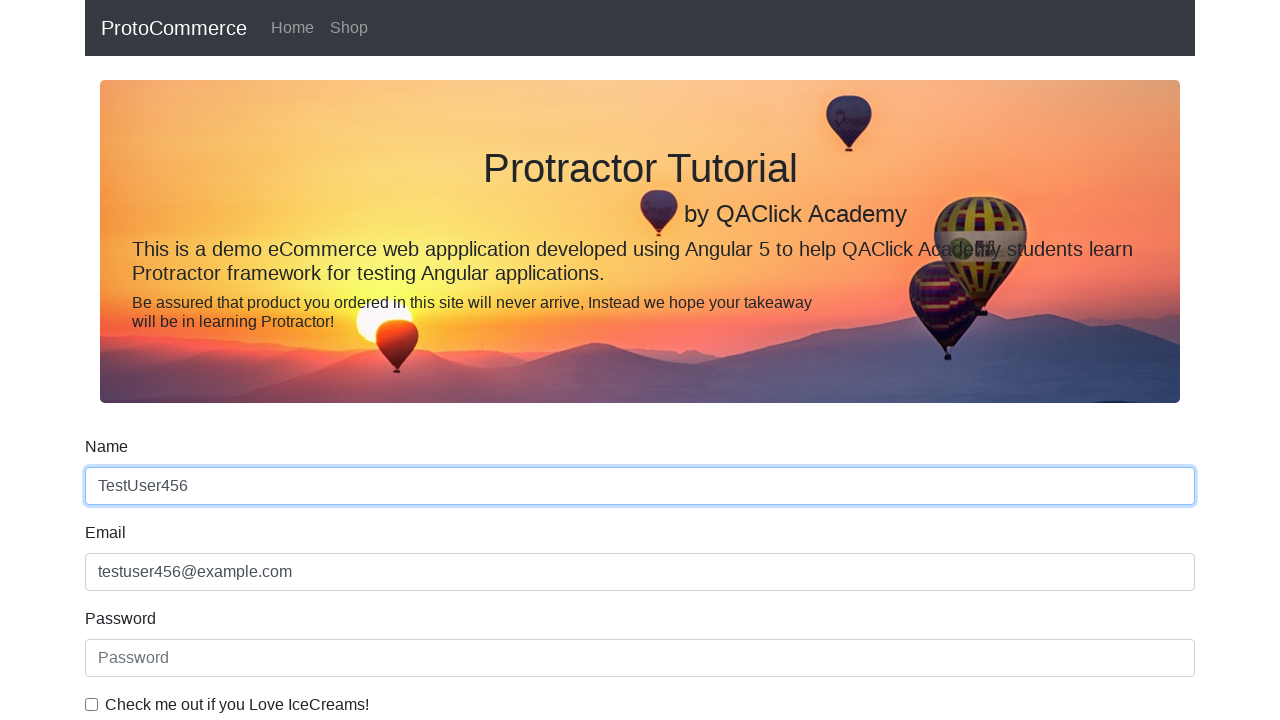

Filled password field with 'testpass789' on #exampleInputPassword1
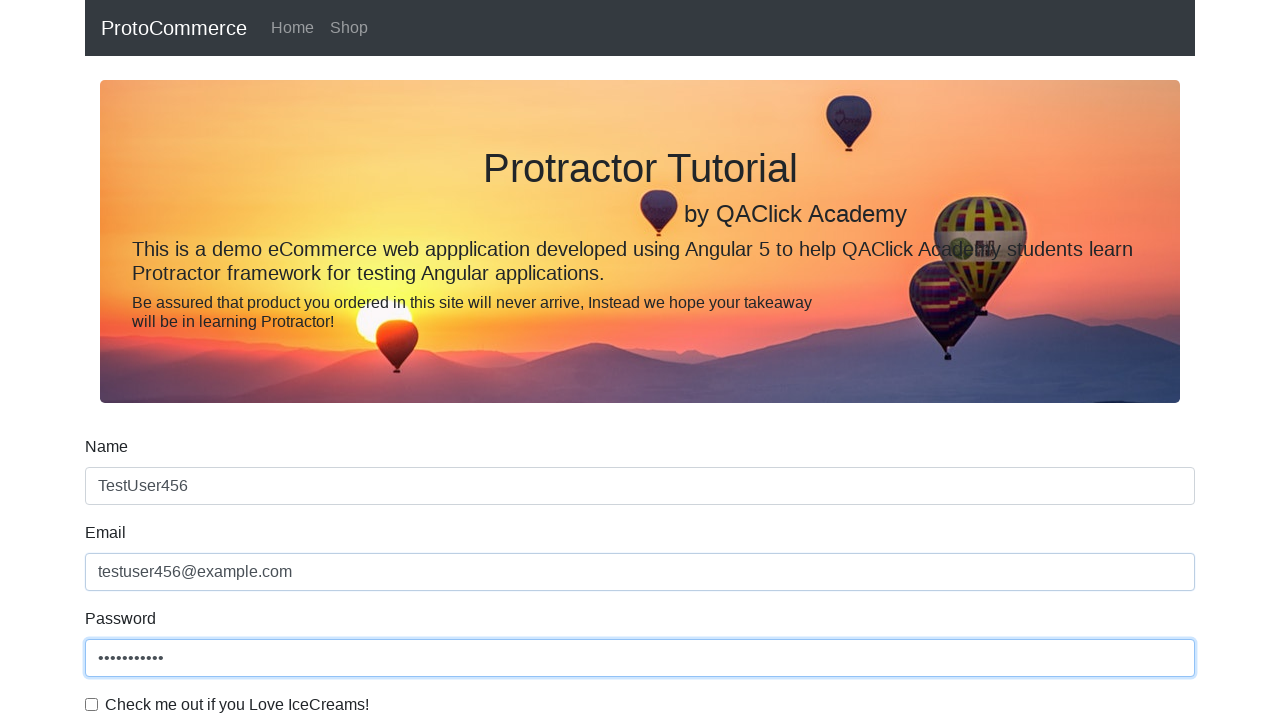

Scrolled down 1000px to reveal more form elements
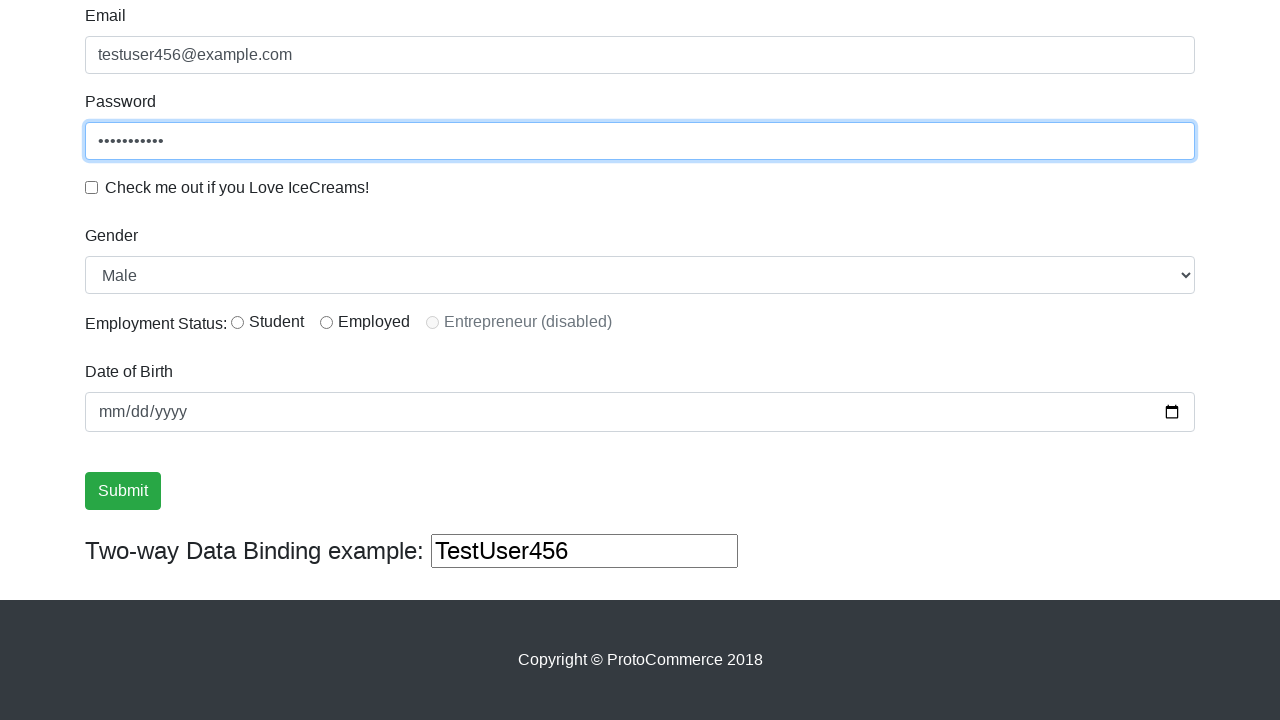

Clicked checkbox to enable agreement at (92, 187) on #exampleCheck1
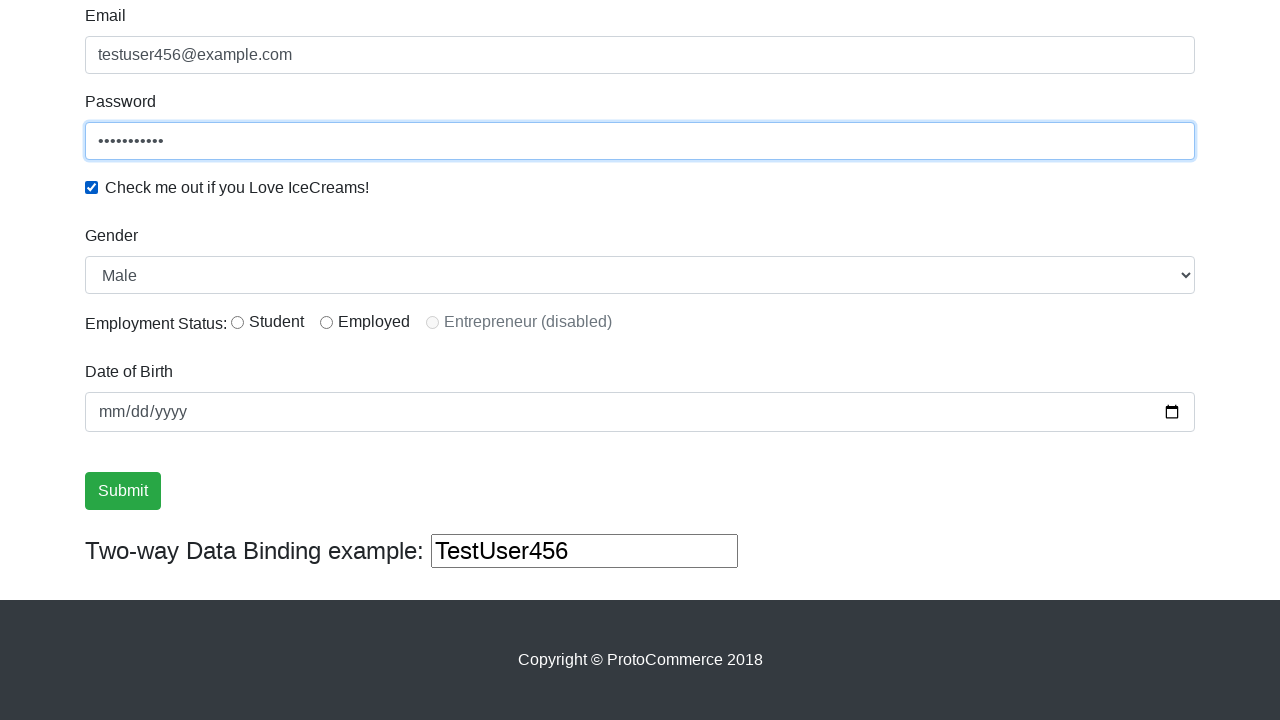

Selected 'Female' from gender dropdown on #exampleFormControlSelect1
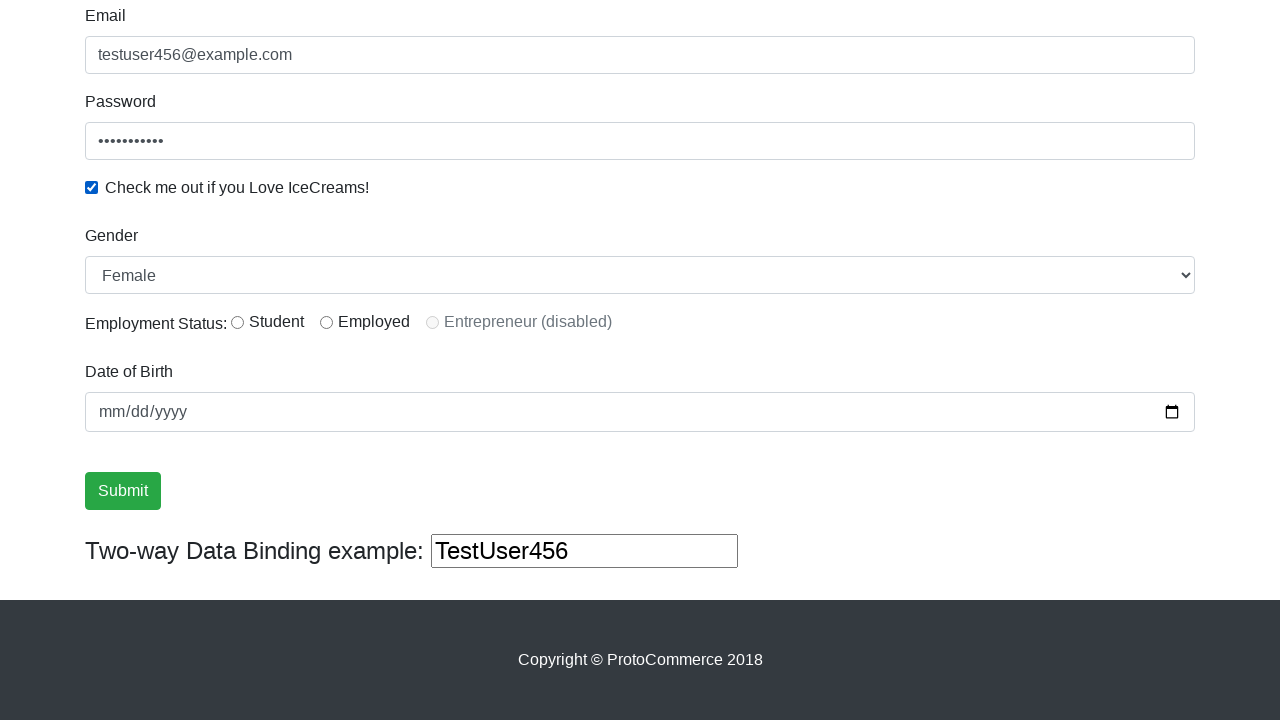

Selected employment status radio button at (238, 322) on #inlineRadio1
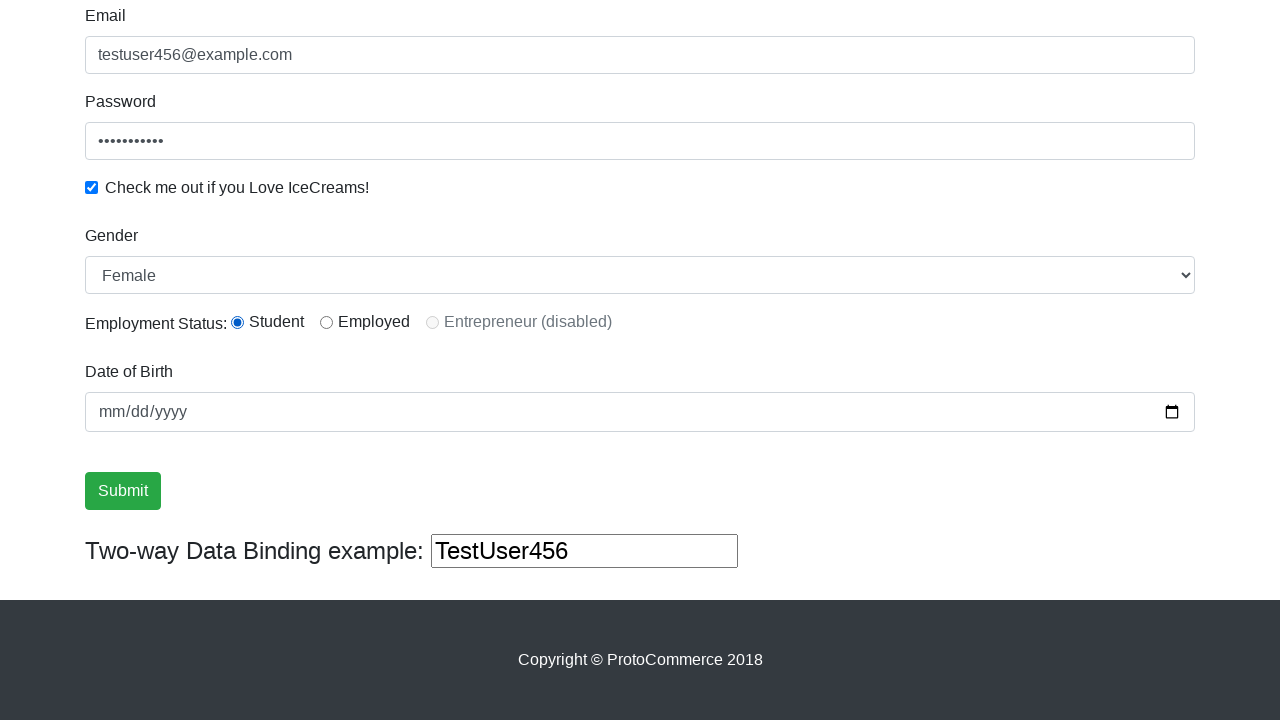

Filled birth date field with '1990-05-15' on input[name='bday']
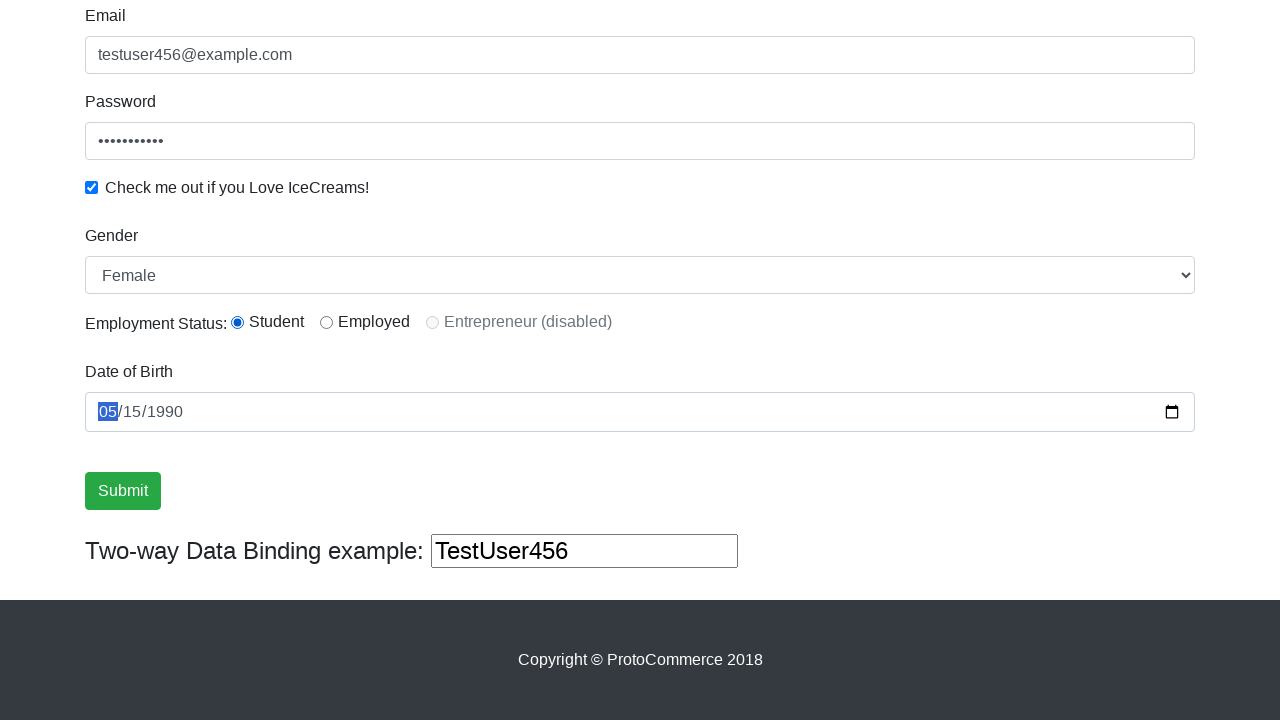

Clicked form submit button at (123, 491) on input[type='submit']
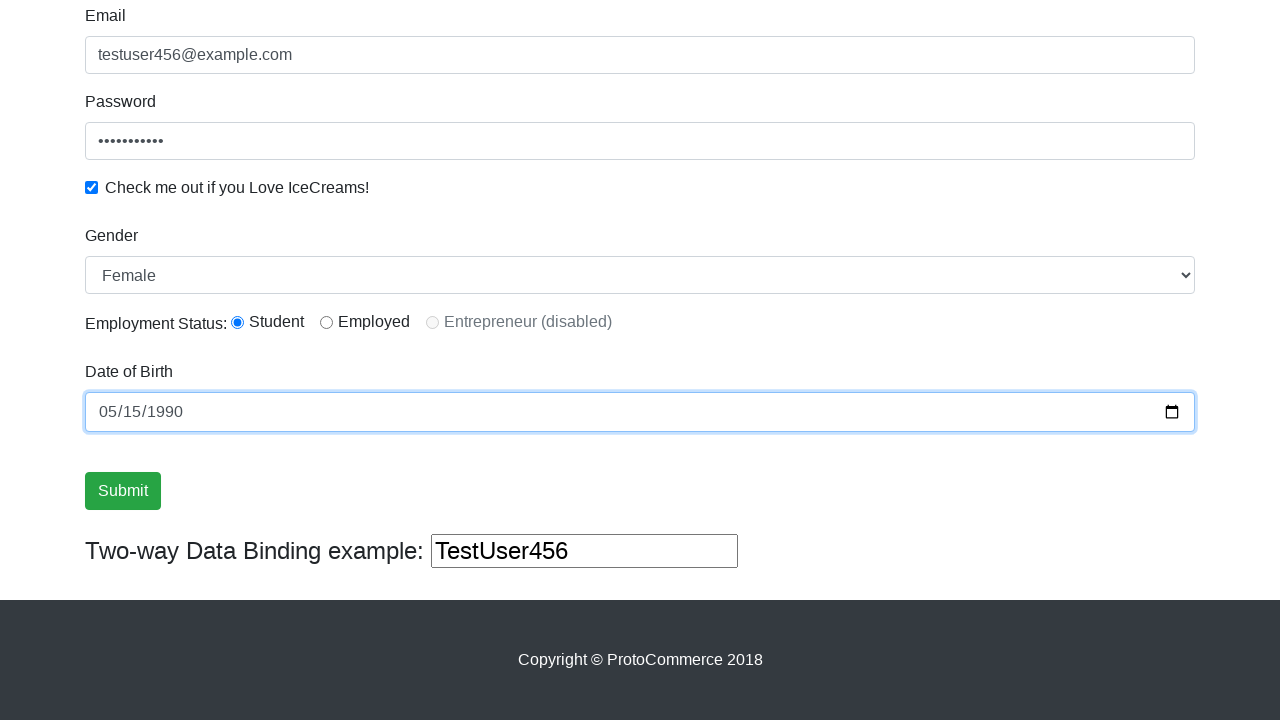

Scrolled horizontally to view form results
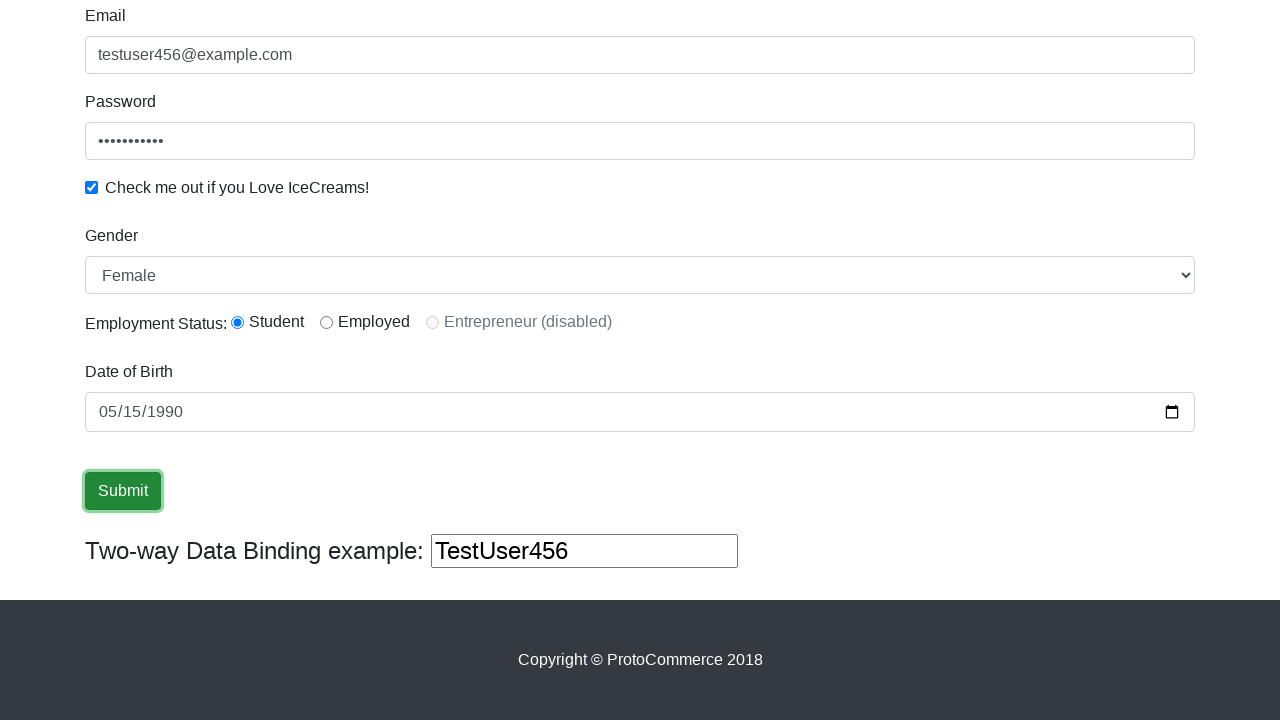

Success alert message appeared on page
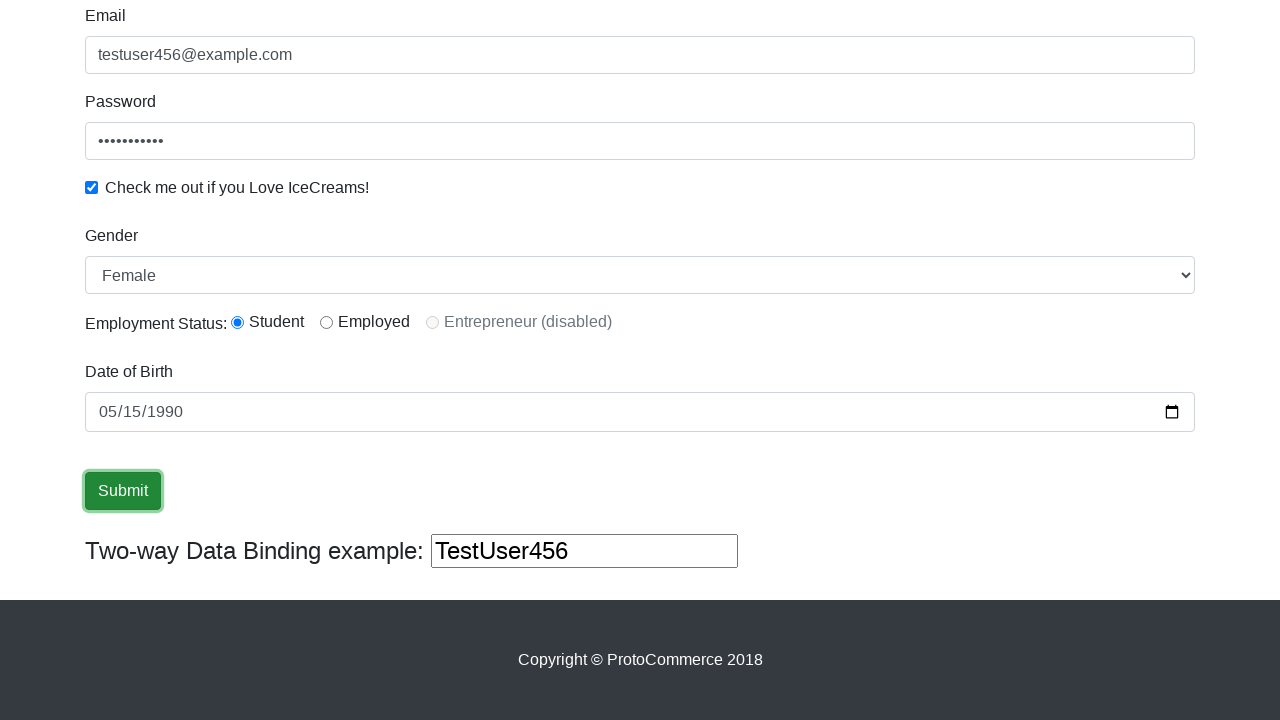

Retrieved success message text content
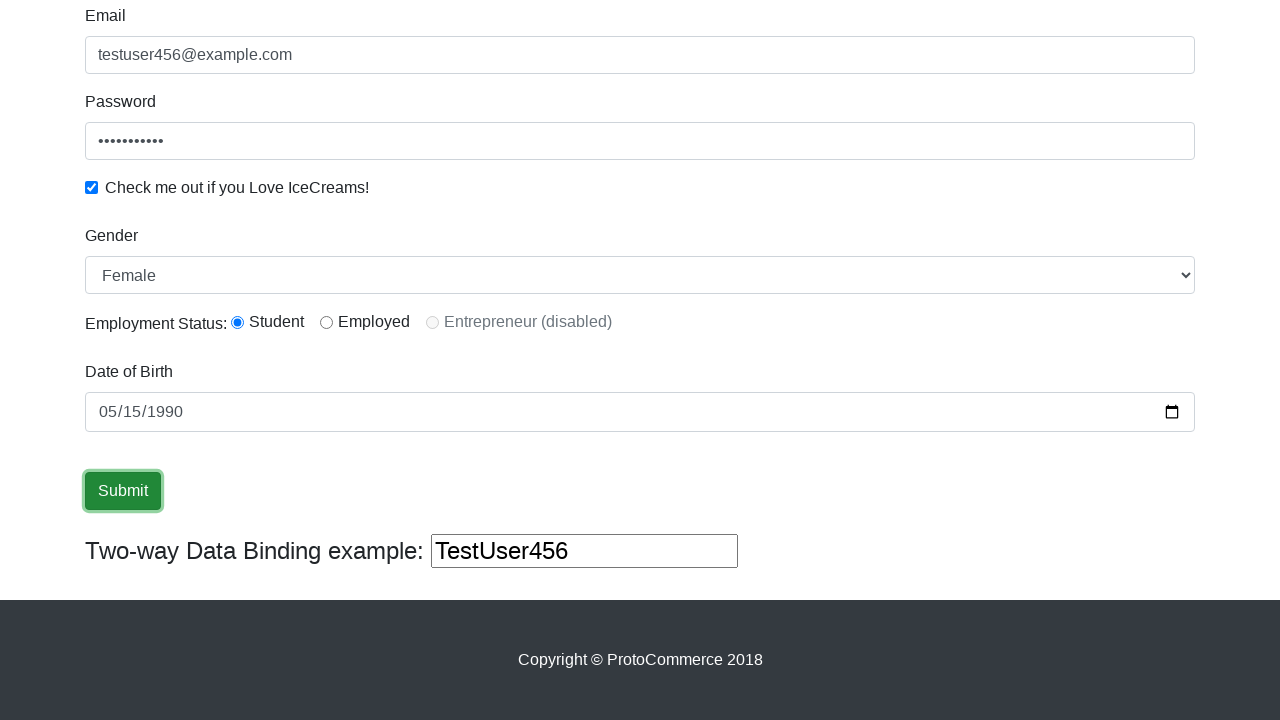

Verified success message contains 'Success!' text
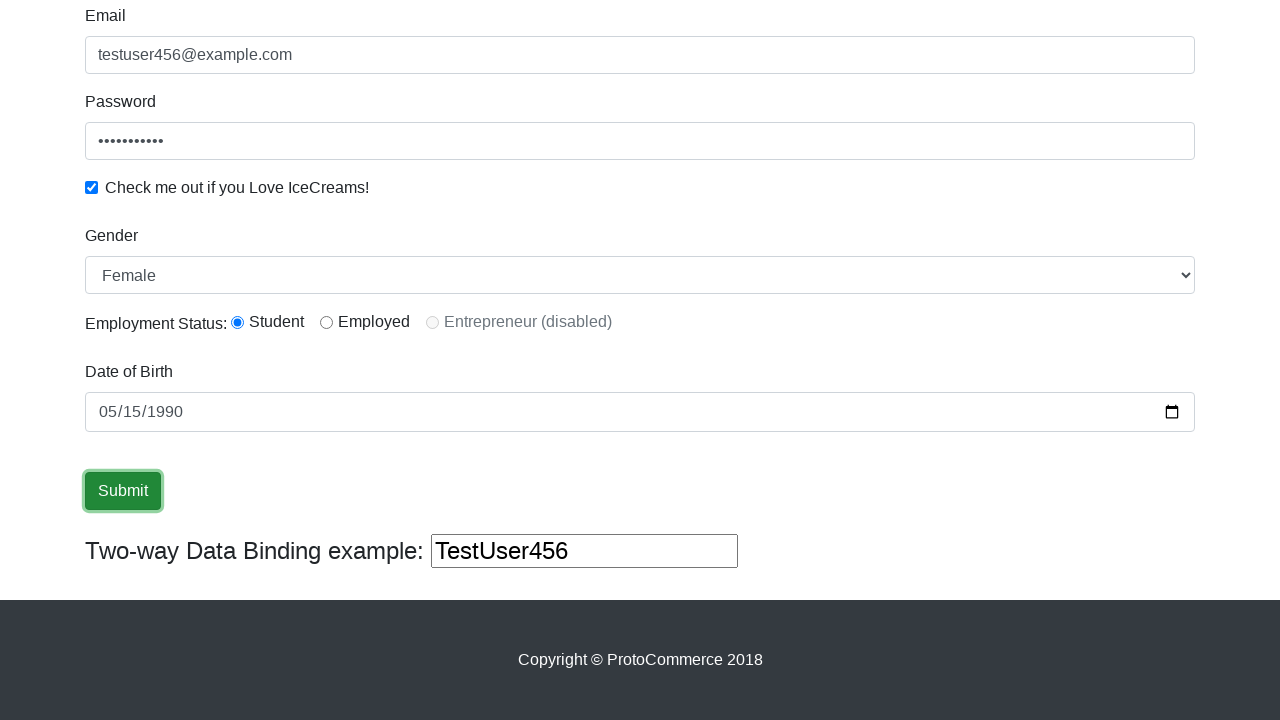

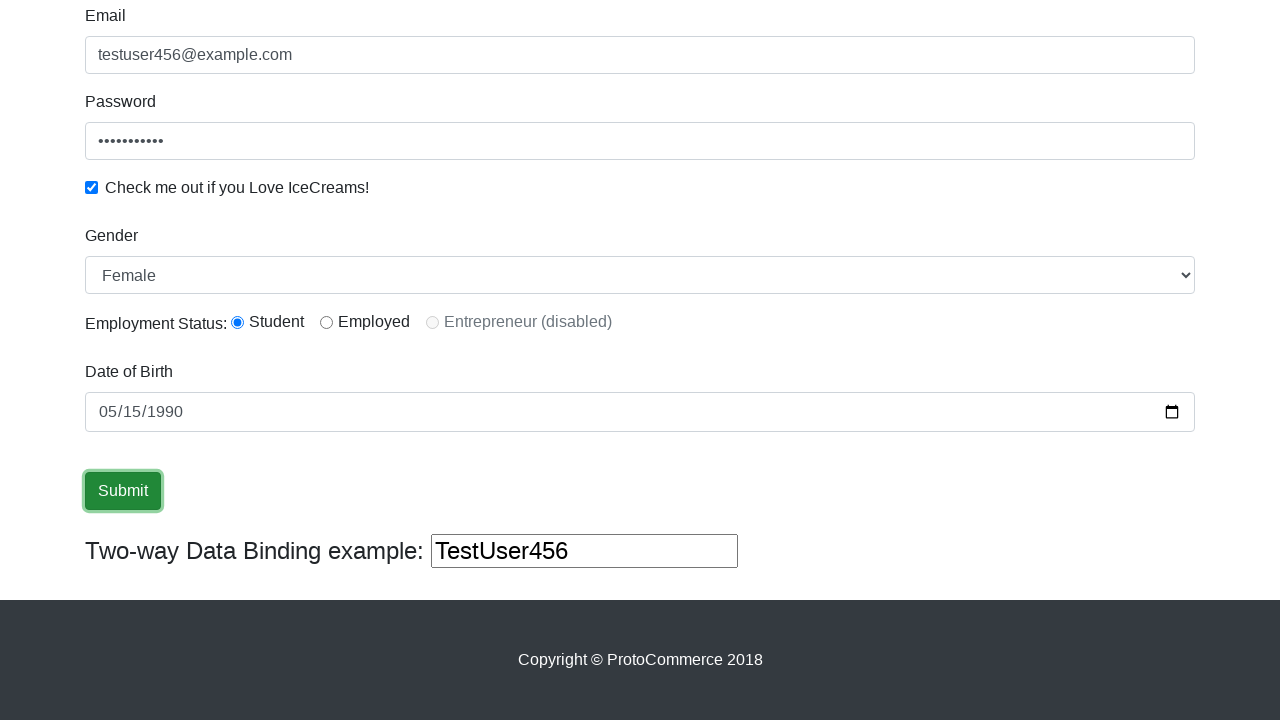